Tests checkbox toggle functionality by clicking a checkbox, verifying it becomes selected, clicking again, and verifying it becomes unselected.

Starting URL: https://rahulshettyacademy.com/AutomationPractice/

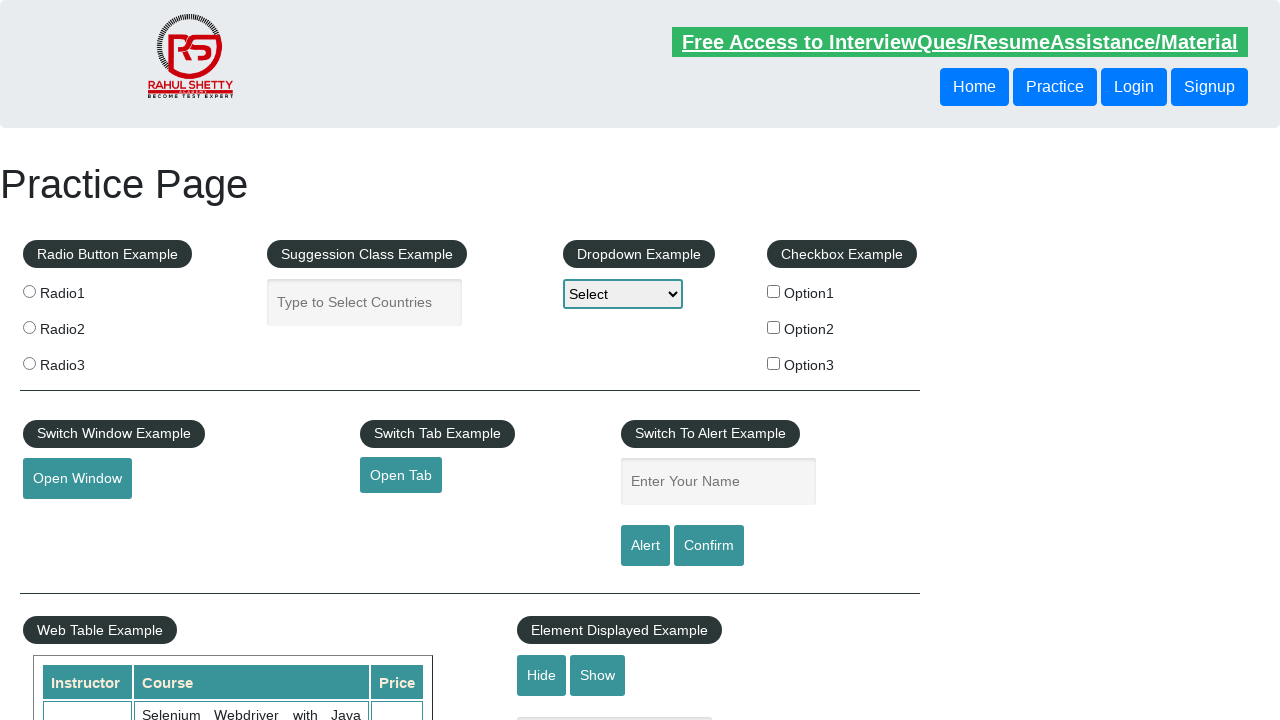

Clicked checkbox #checkBoxOption1 to select it at (774, 291) on #checkBoxOption1
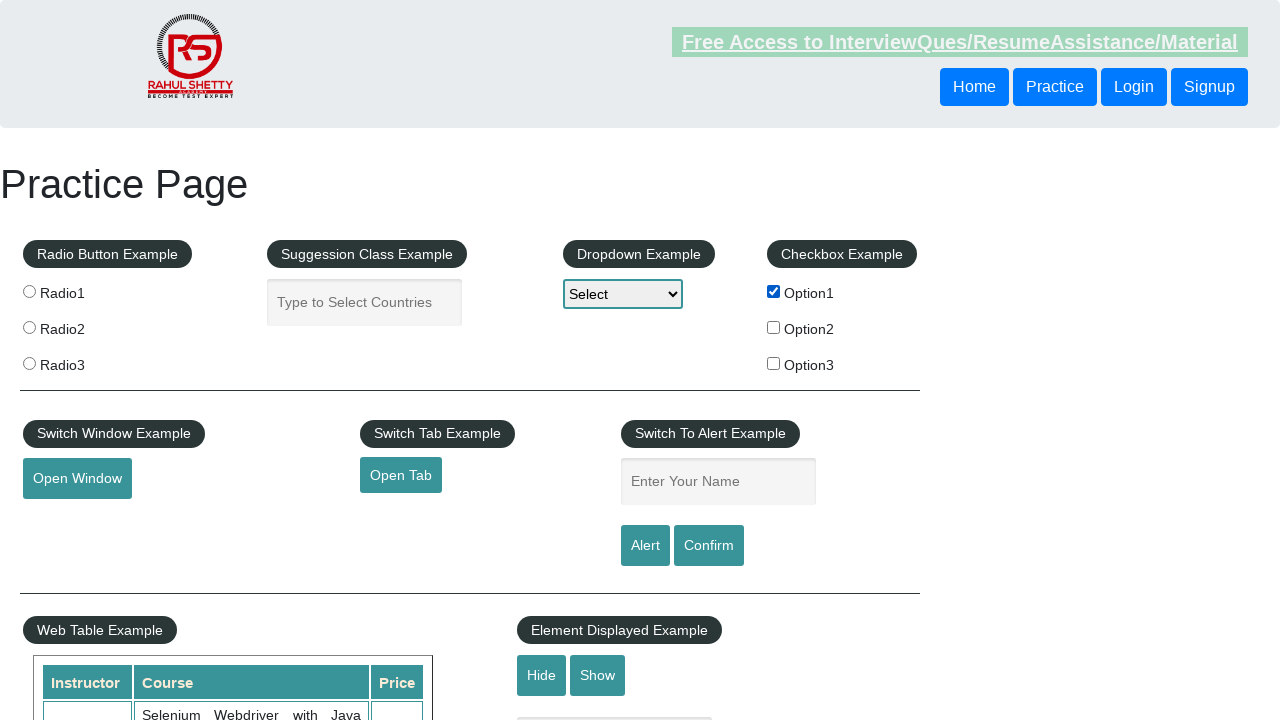

Verified checkbox #checkBoxOption1 is selected
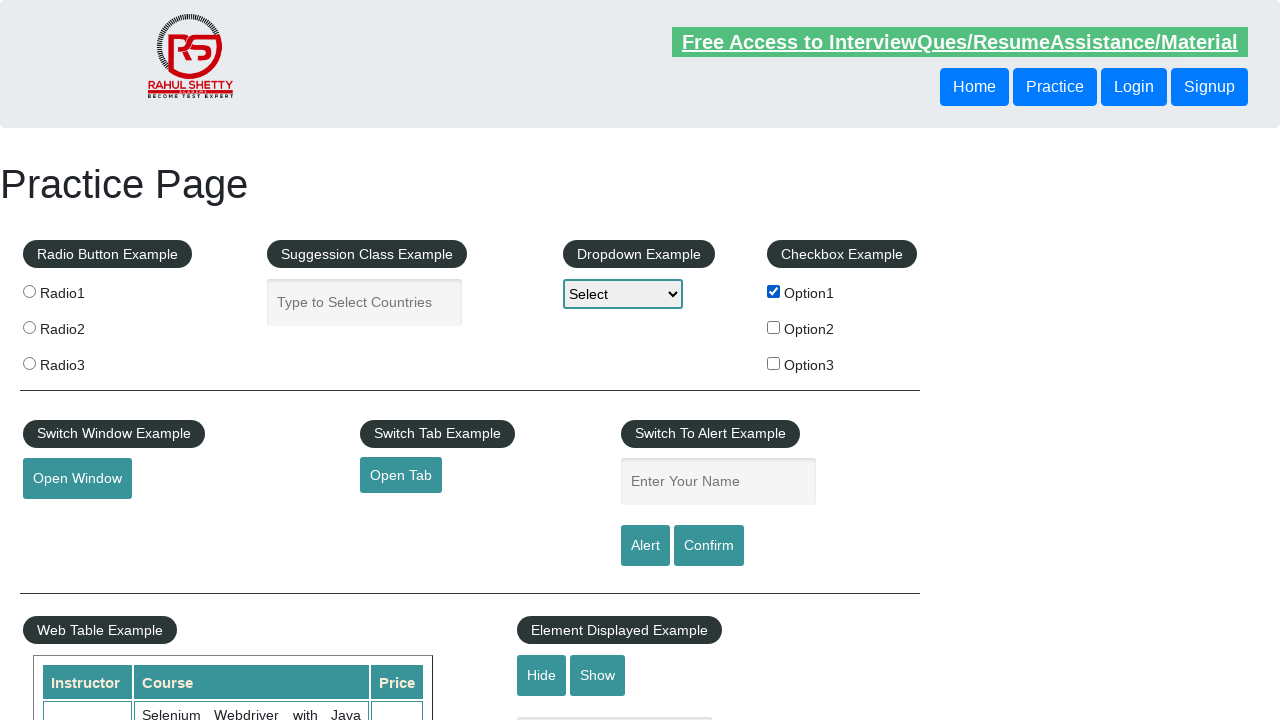

Clicked checkbox #checkBoxOption1 again to deselect it at (774, 291) on #checkBoxOption1
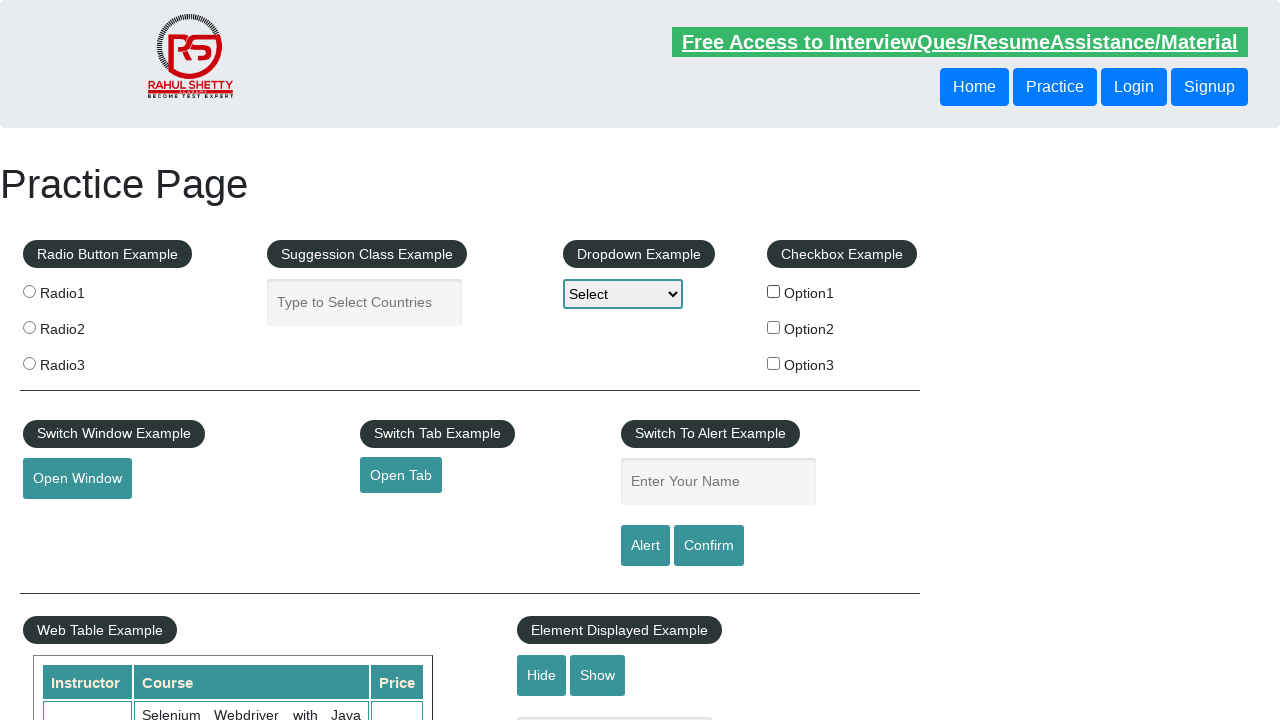

Verified checkbox #checkBoxOption1 is now unselected
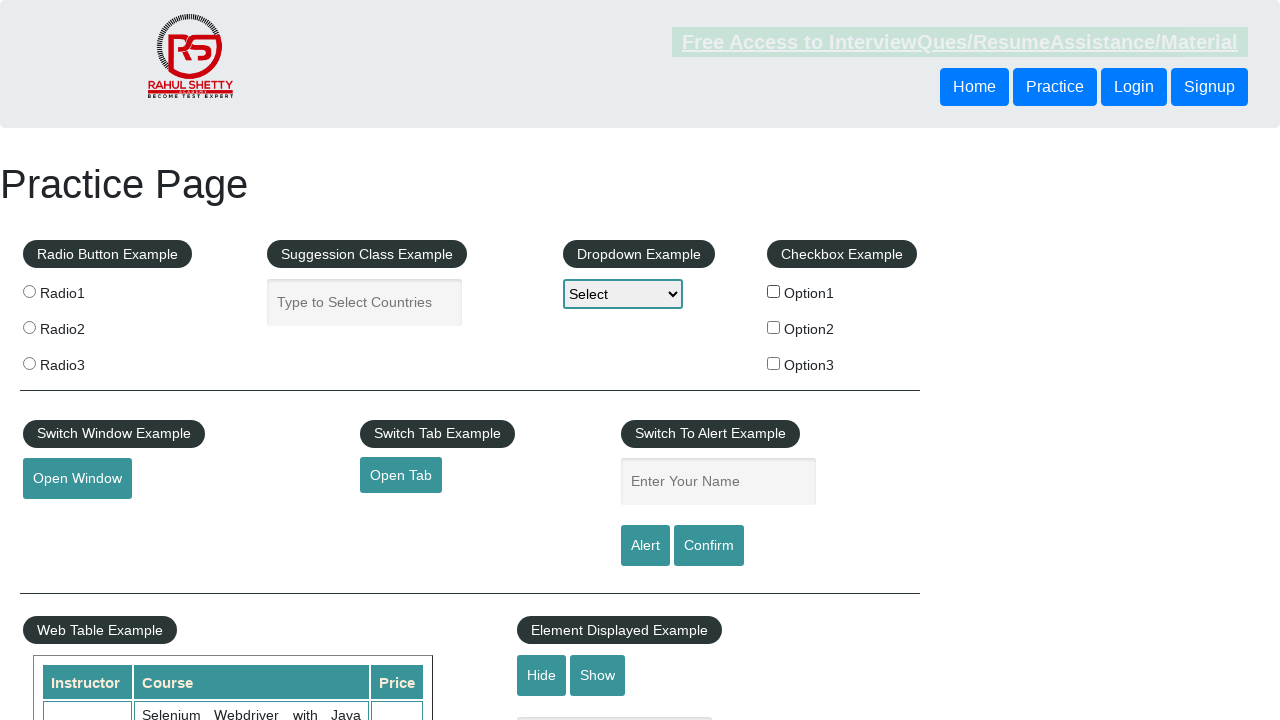

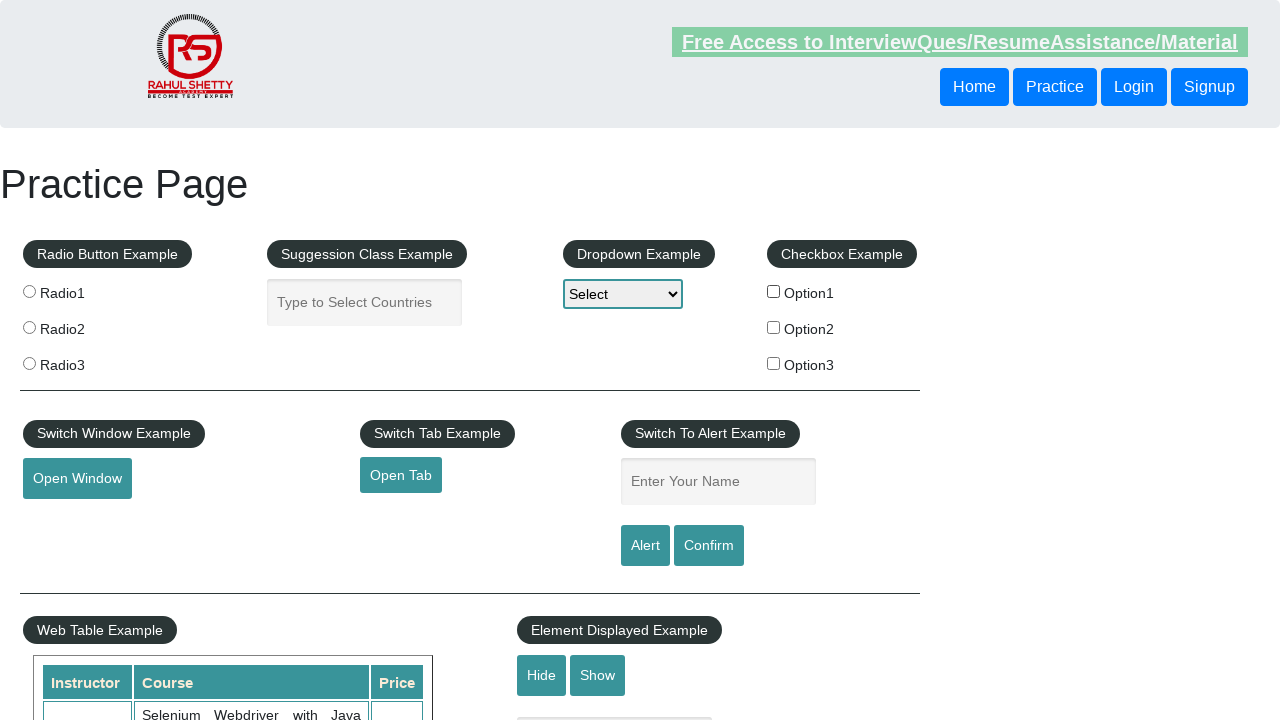